Navigates to Selenium website and clicks on the Blog link, then verifies the page title is "Blog"

Starting URL: https://www.selenium.dev/

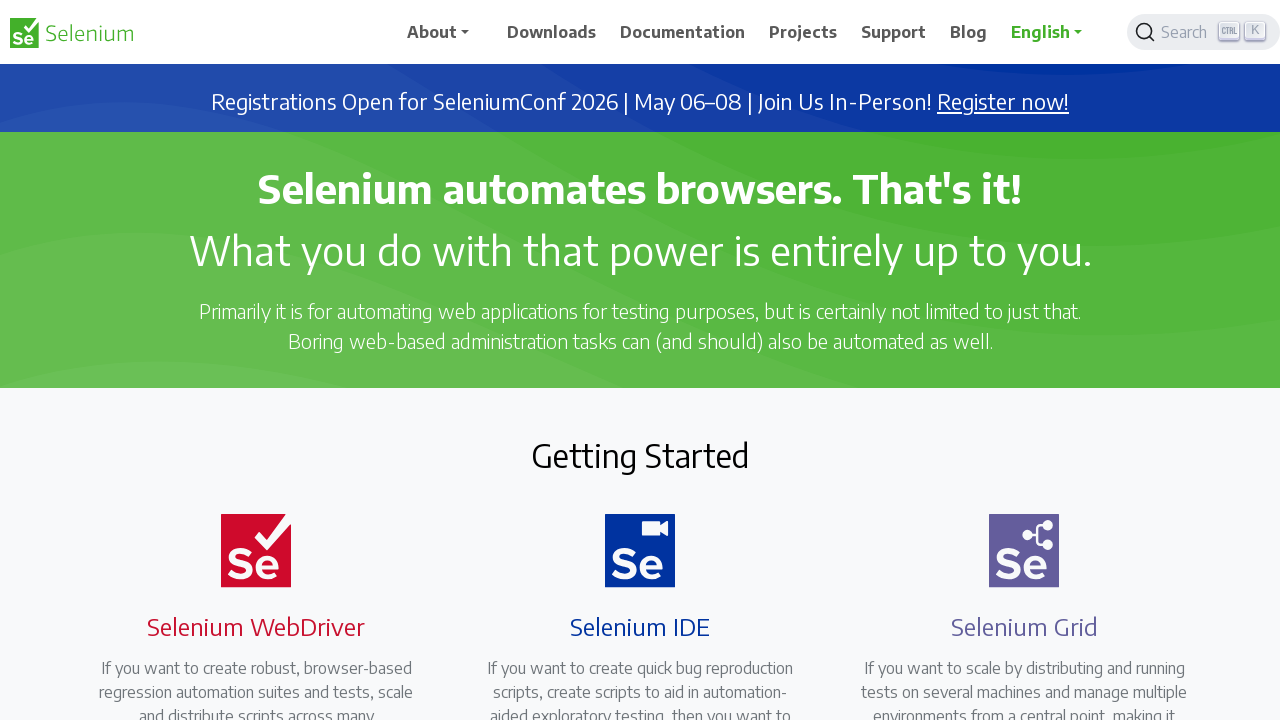

Navigated to Selenium website homepage
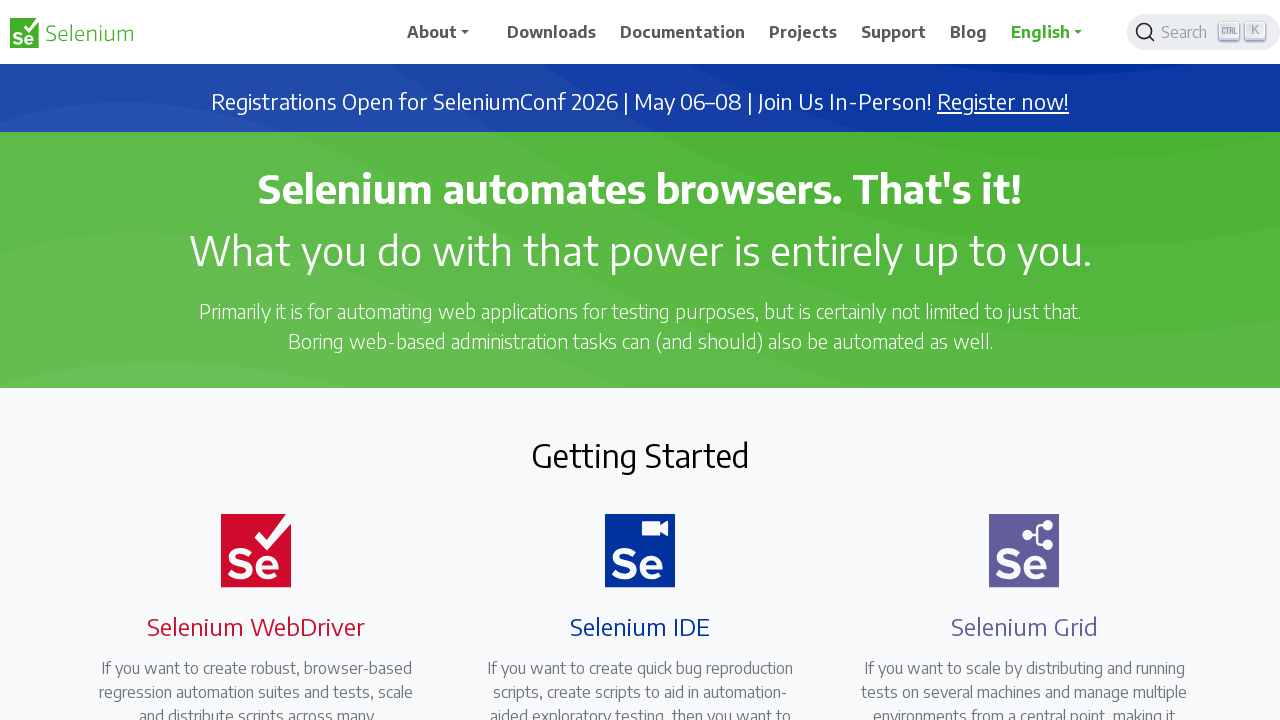

Clicked on the Blog link at (969, 32) on text=Blog
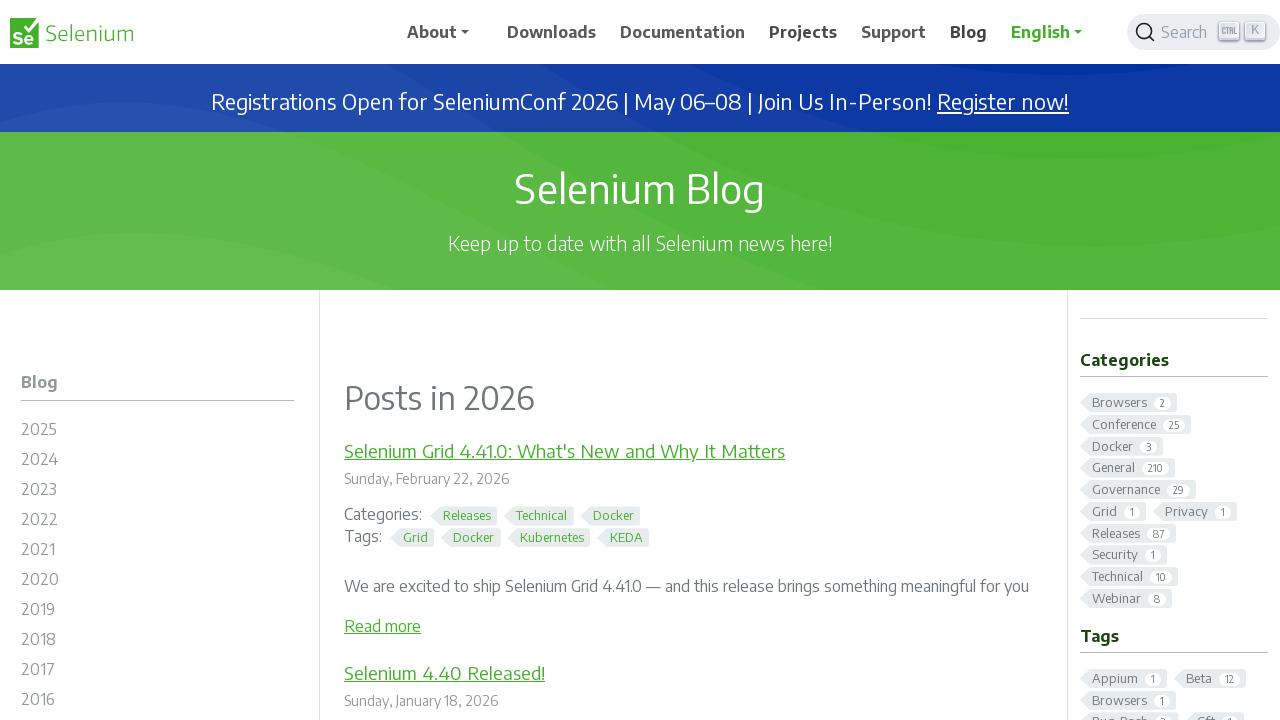

Verified page title contains 'Blog'
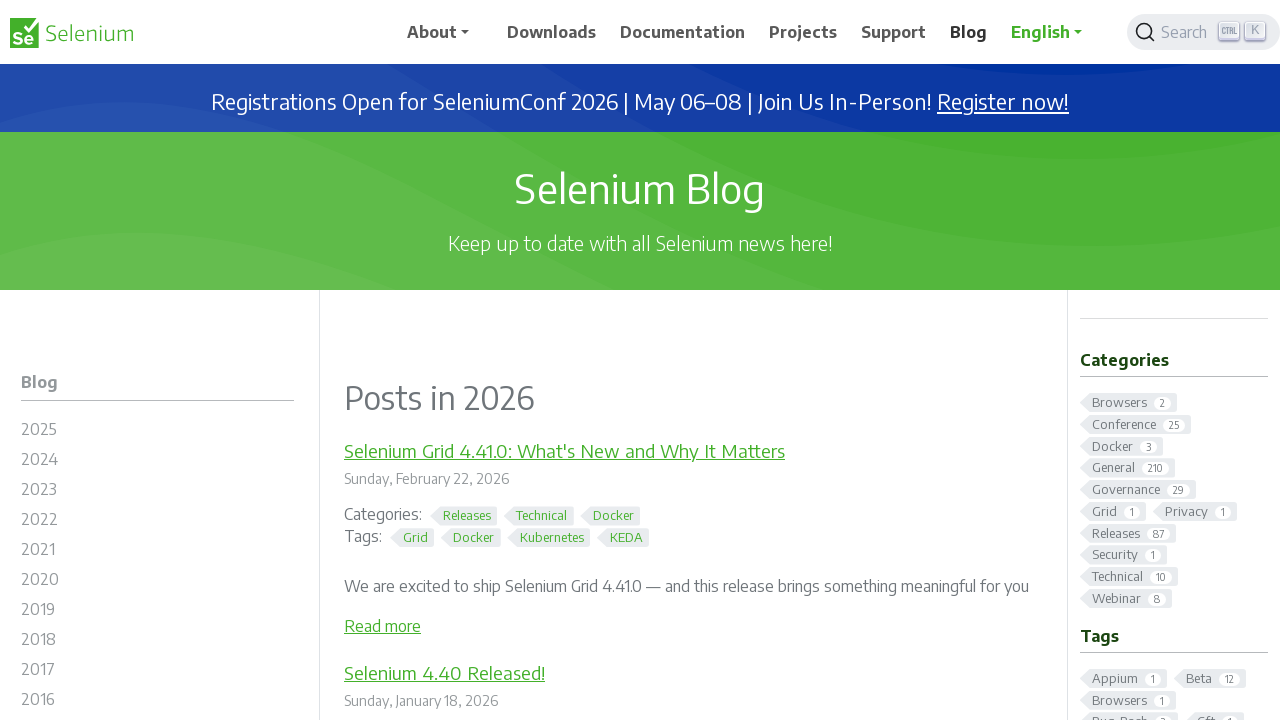

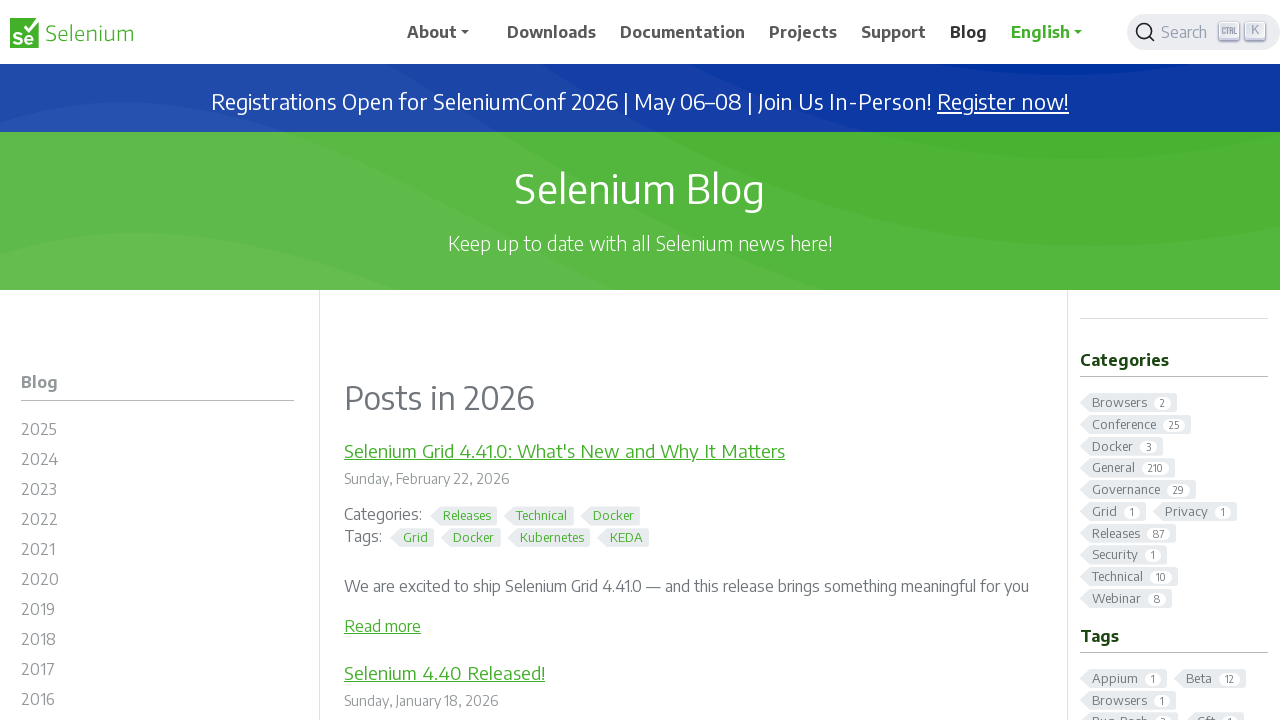